Navigates to the VCTC Pune website and retrieves the page title to verify the page loaded correctly.

Starting URL: https://vctcpune.com/

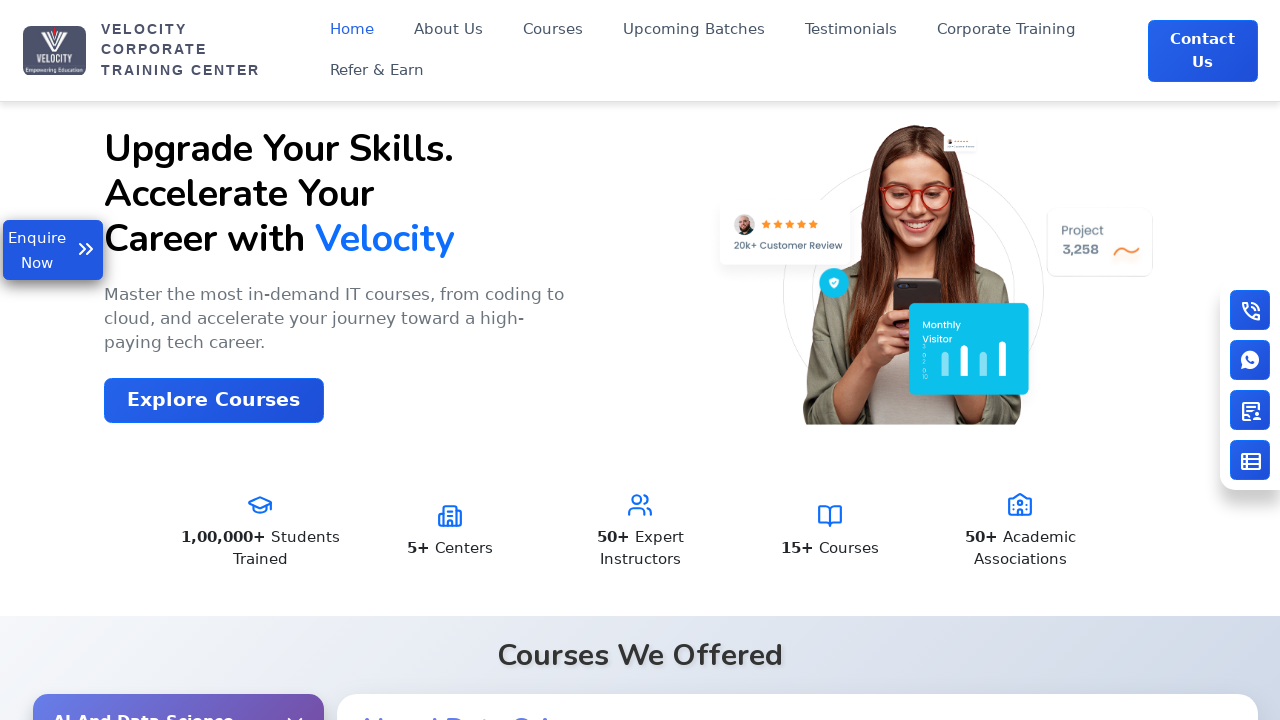

Navigated to VCTC Pune website at https://vctcpune.com/
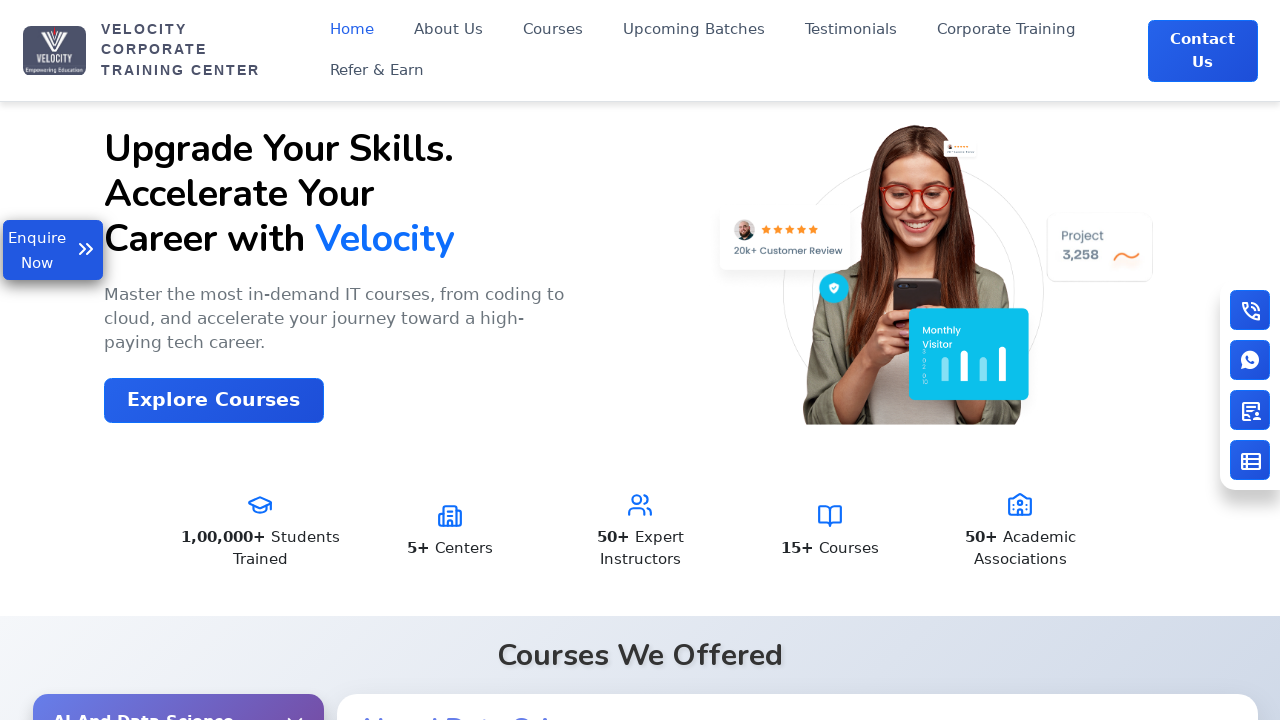

Page reached domcontentloaded state
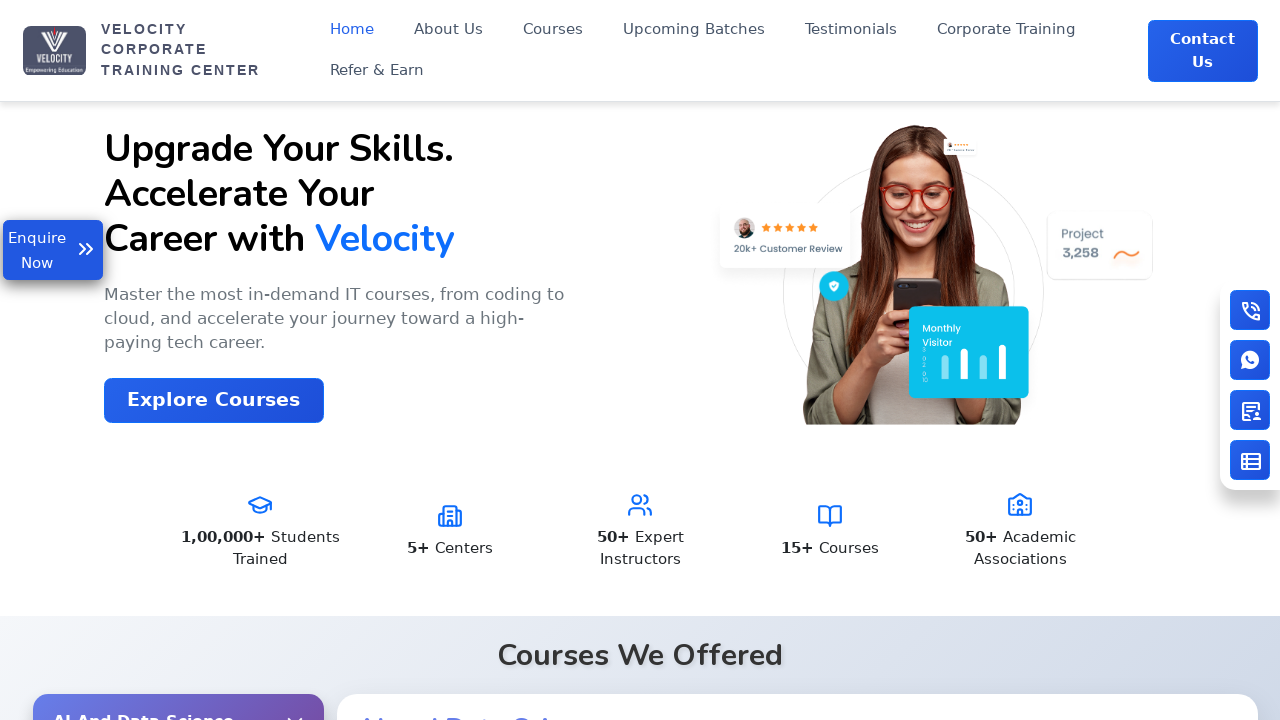

Retrieved page title: Velocity | India's No.1 Top IT Training Institute
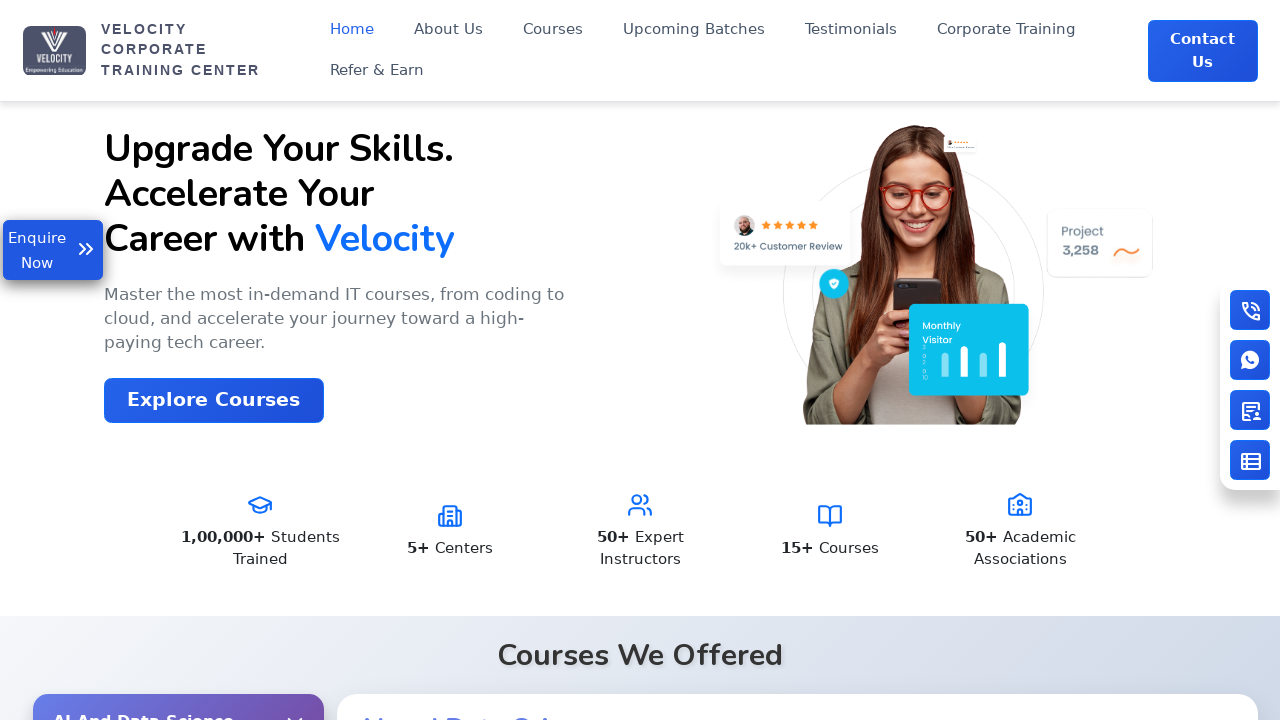

Verified page title is not empty
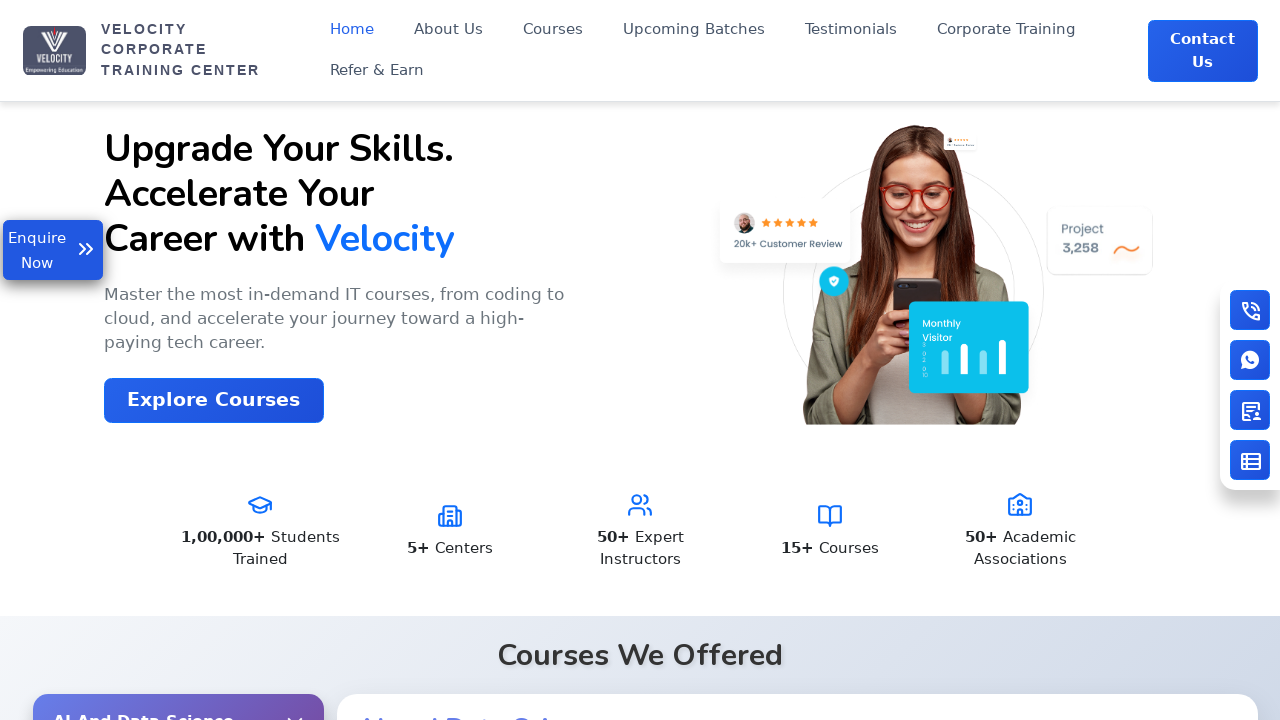

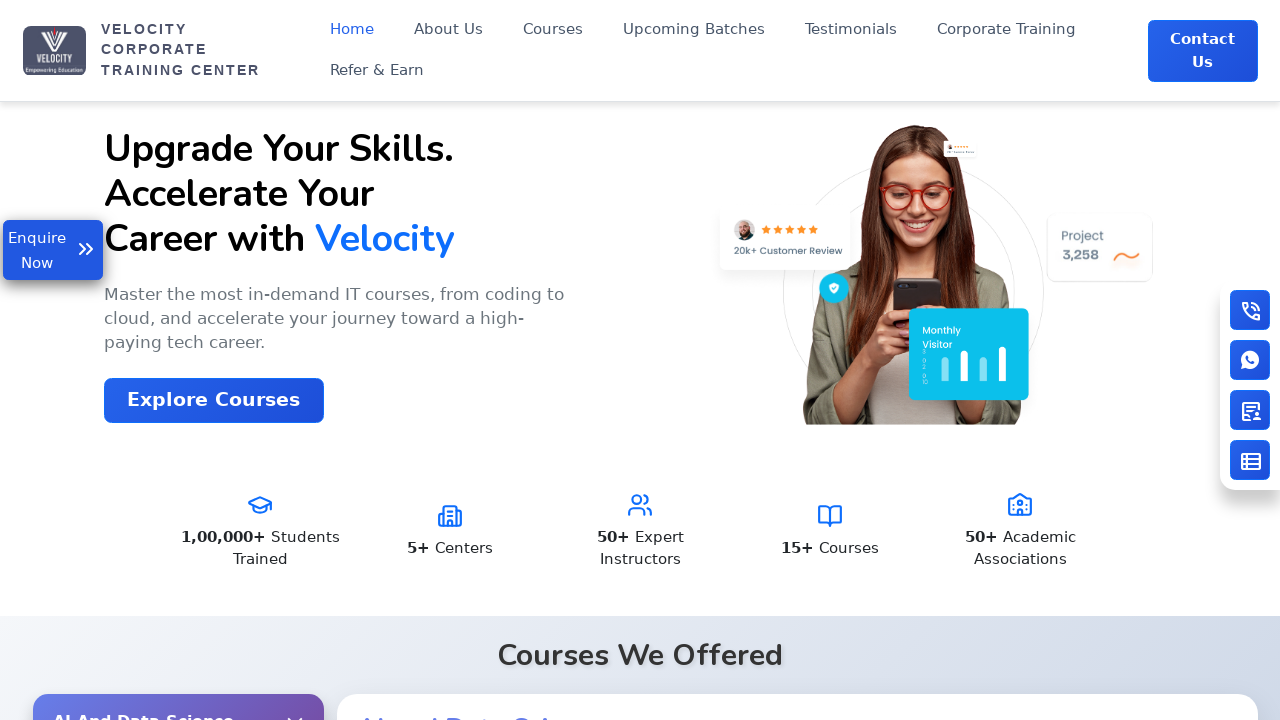